Tests the initial state of a color guessing game application, verifying that a random color is displayed and the test color area is empty on load

Starting URL: https://ambitious-sky-0d3acbd03.azurestaticapps.net/k2.html

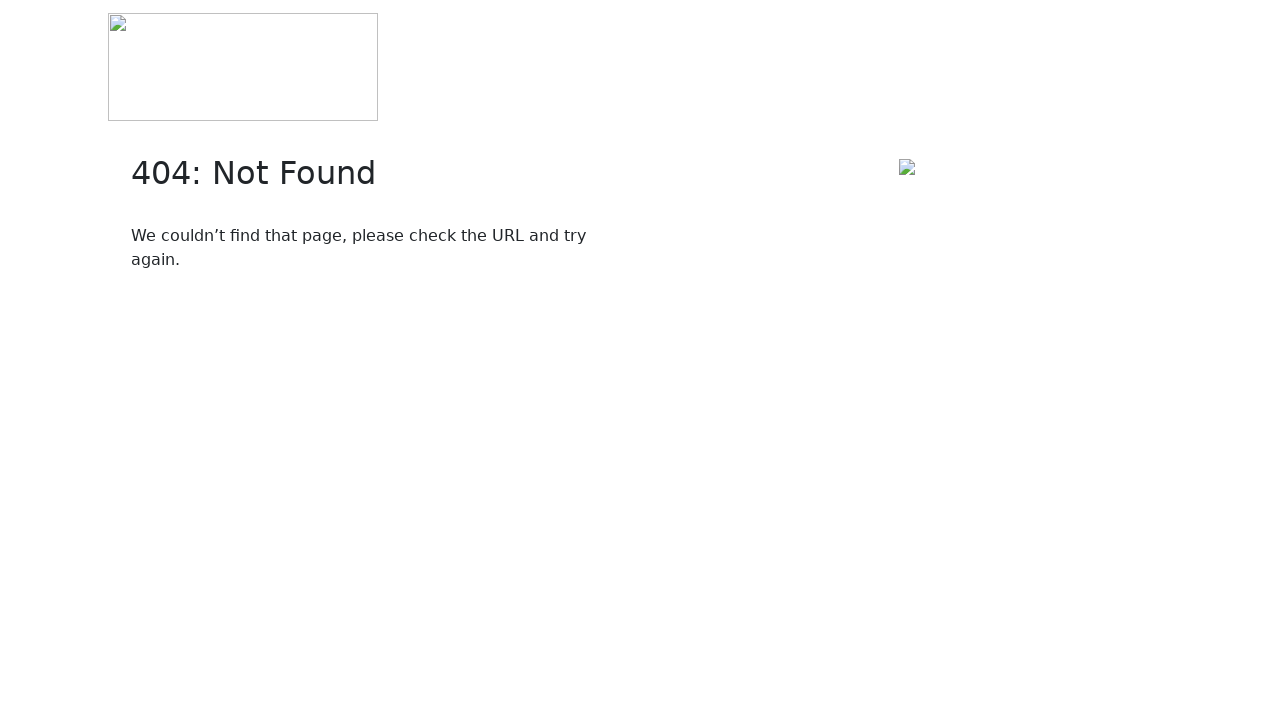

Navigated to registration form page
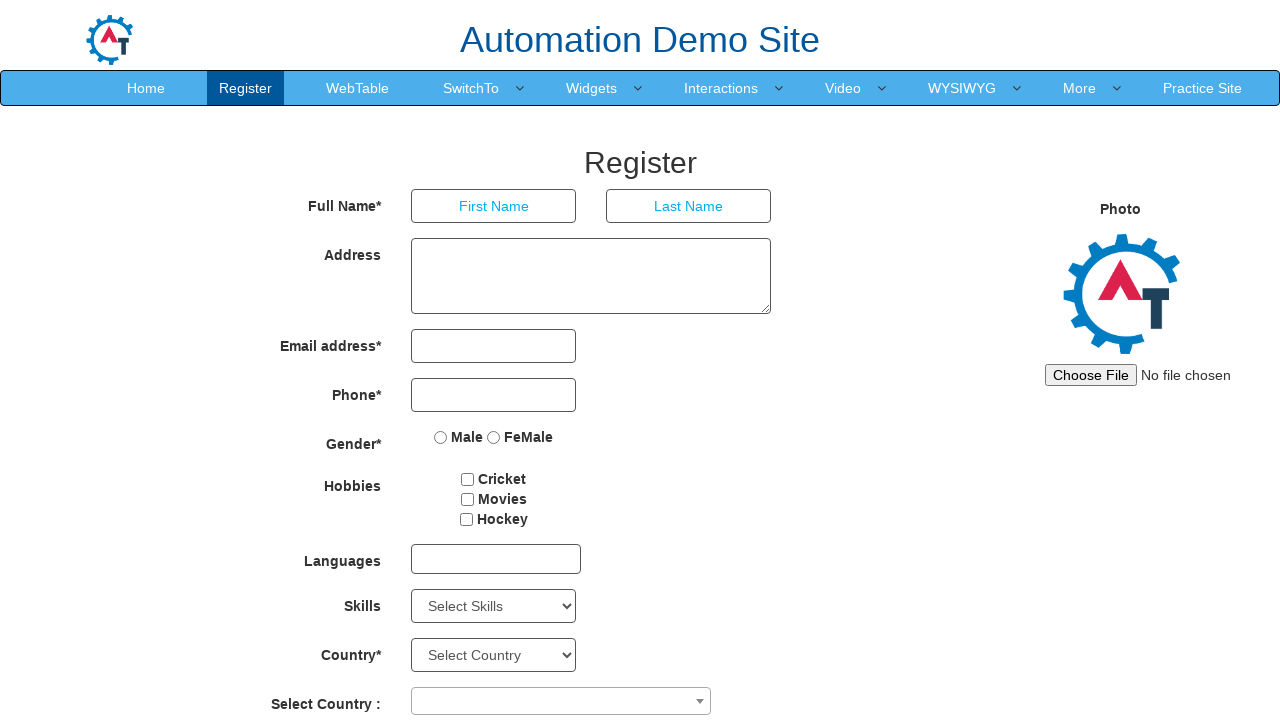

Right-clicked on FirstName input field
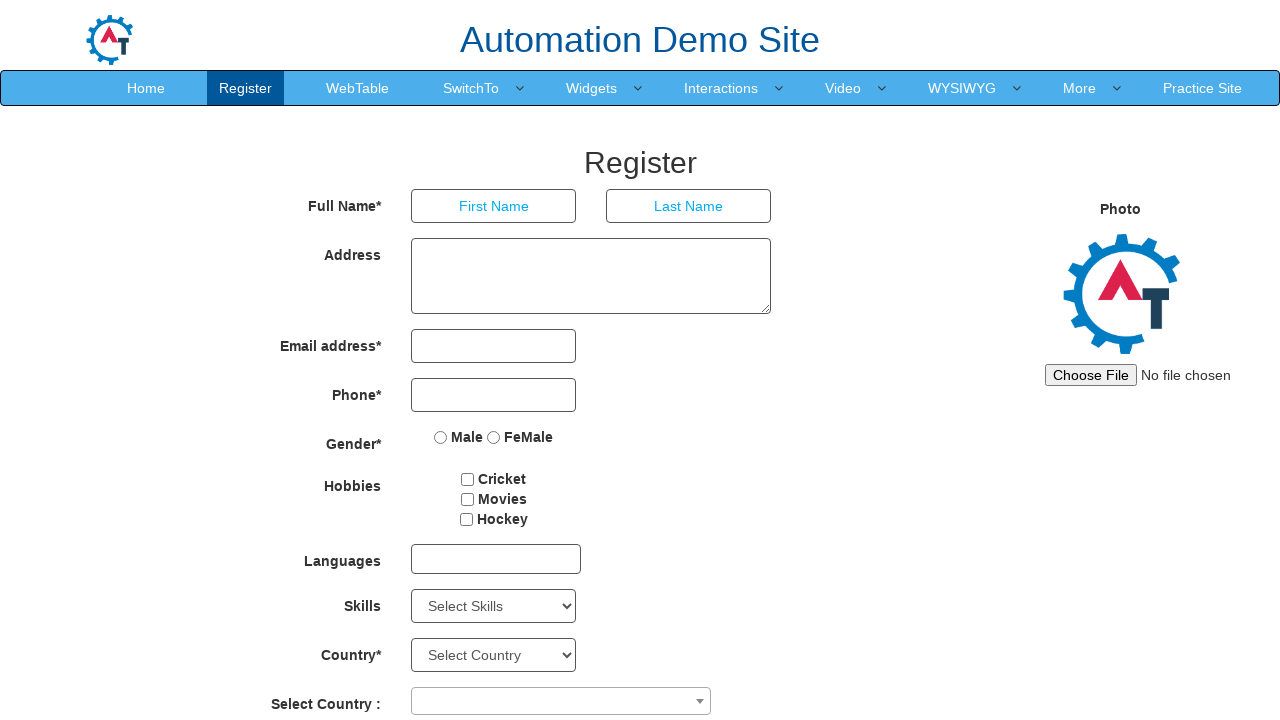

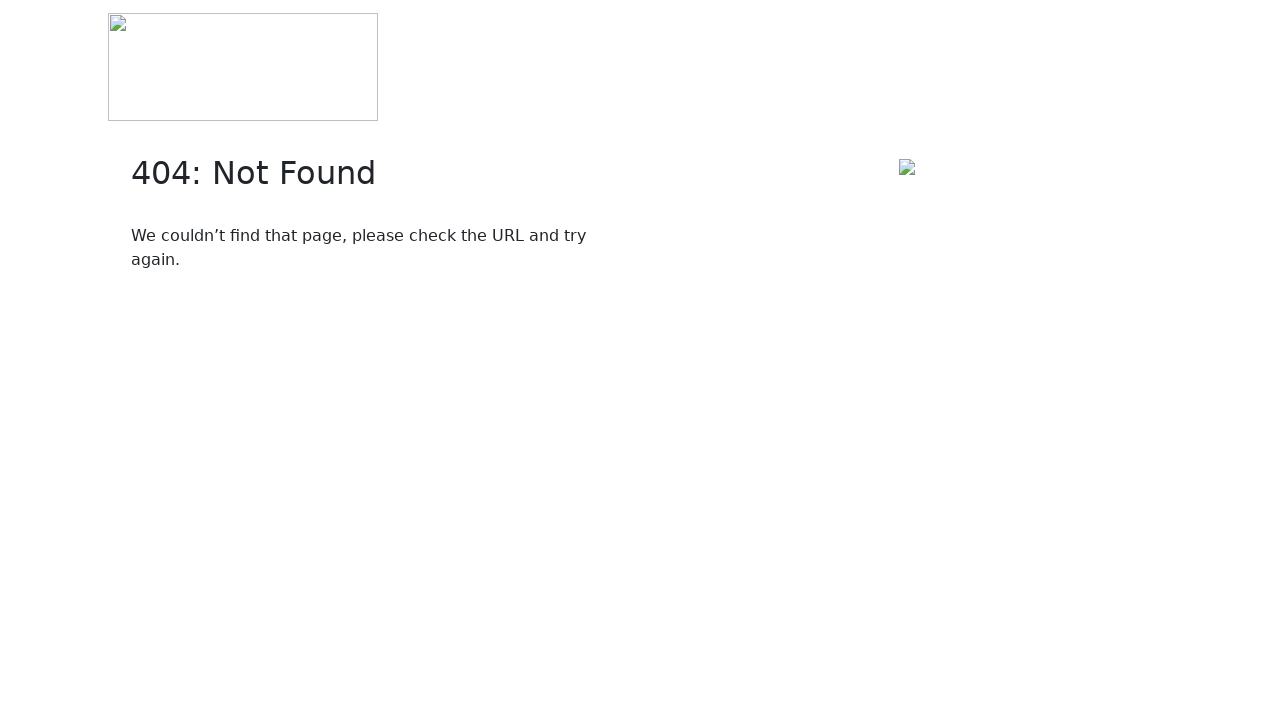